Tests relative locator functionality by finding and clicking an element to the right of a span element on a practice form

Starting URL: https://awesomeqa.com/practice.html

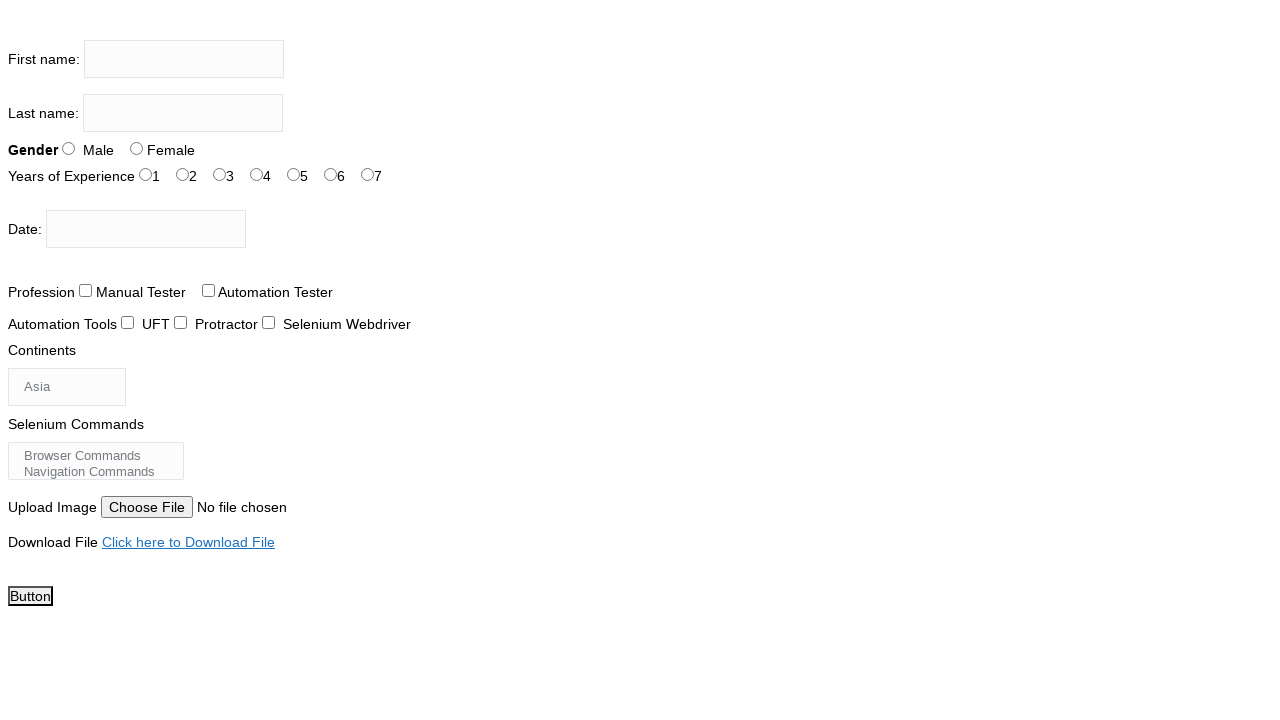

Navigated to practice form page
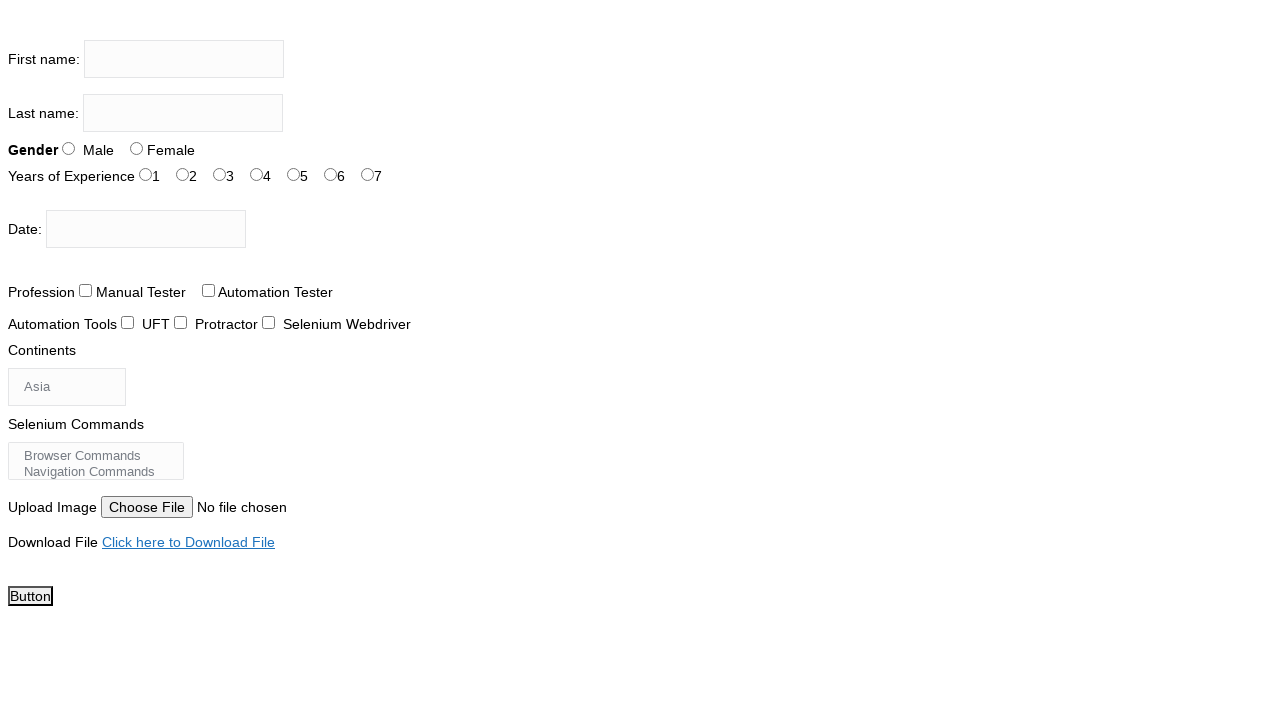

Located span element for 'Years of Experience'
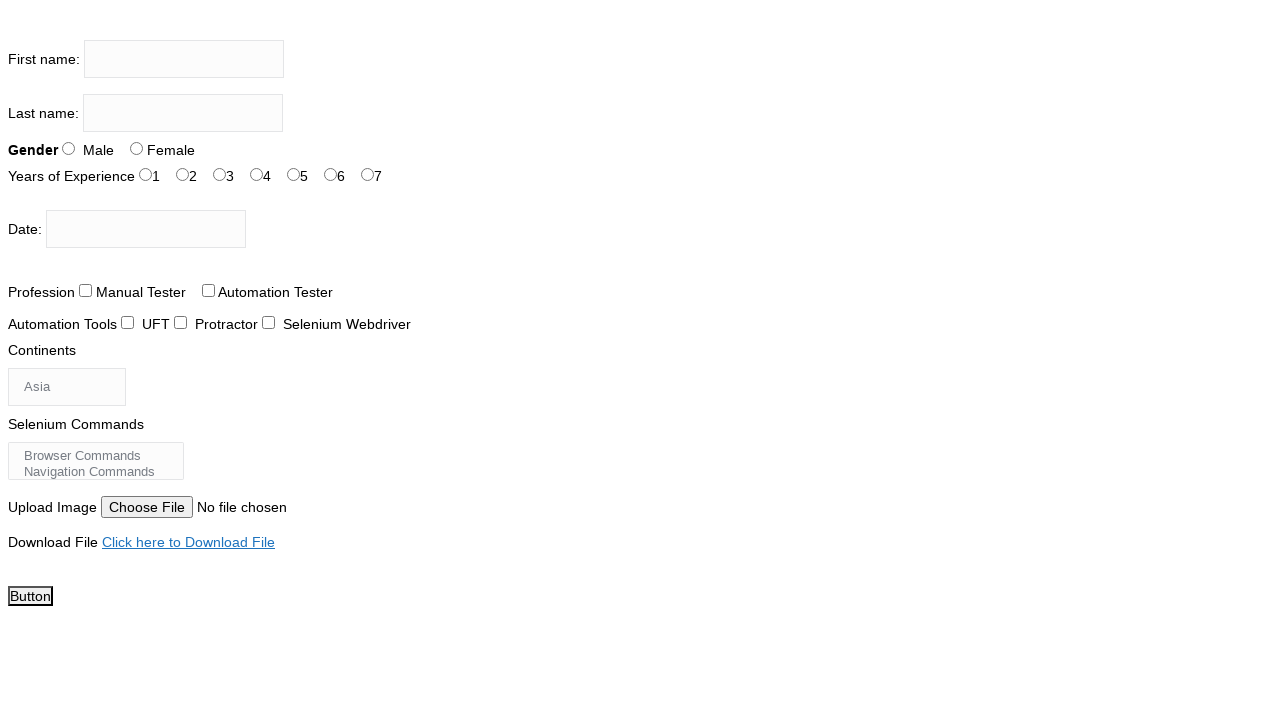

Clicked element with id='exp-2' to the right of Years of Experience span at (220, 174) on #exp-2
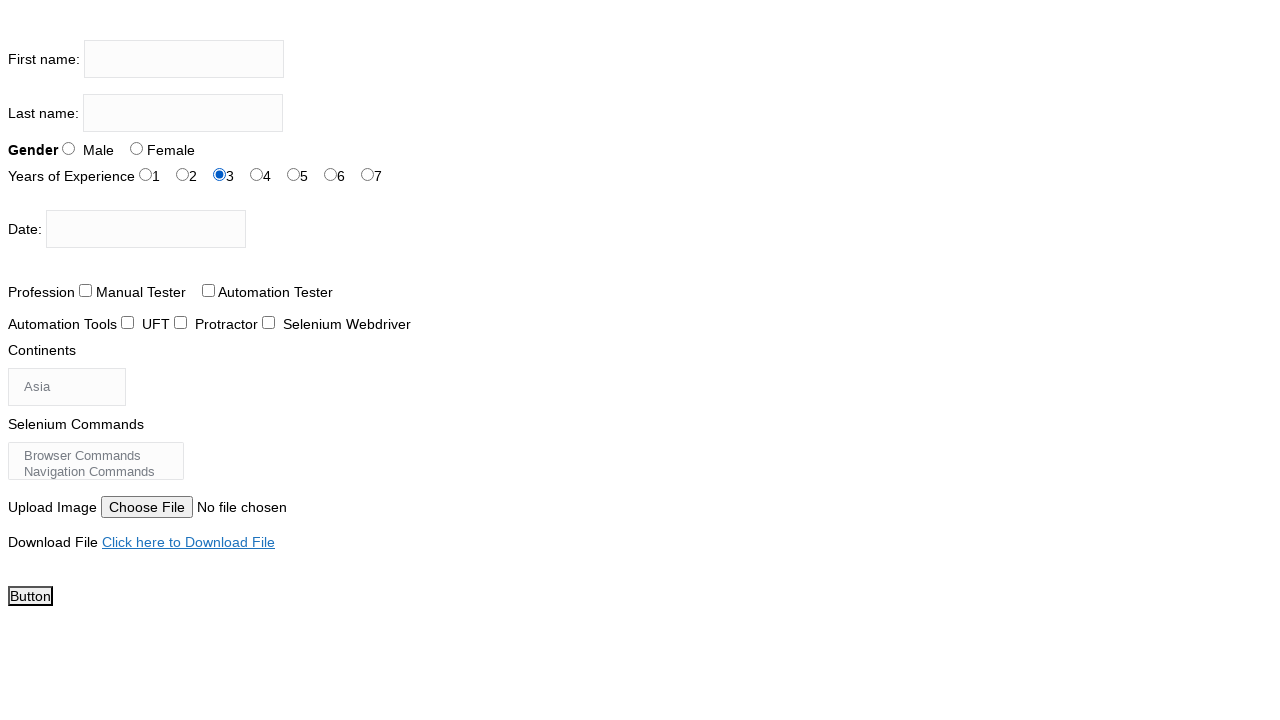

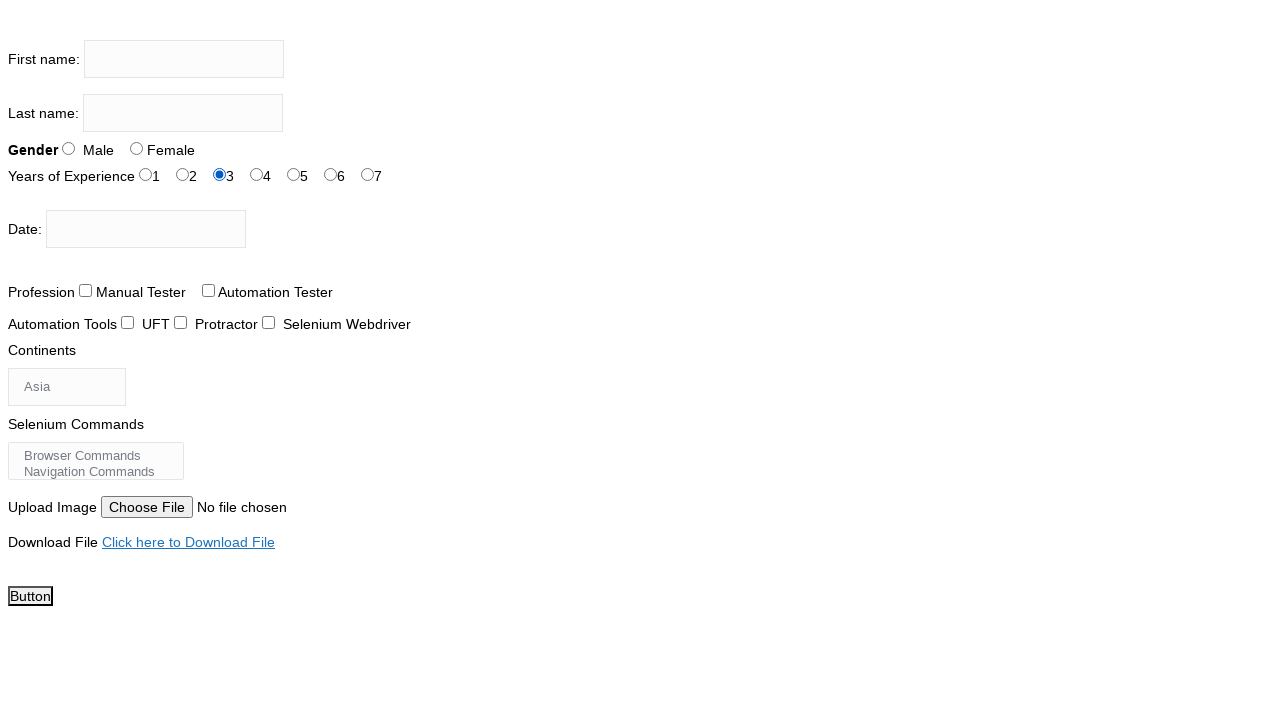